Tests right-click (context click) functionality on a button element by performing multiple right-click actions on the designated button

Starting URL: https://demoqa.com/buttons

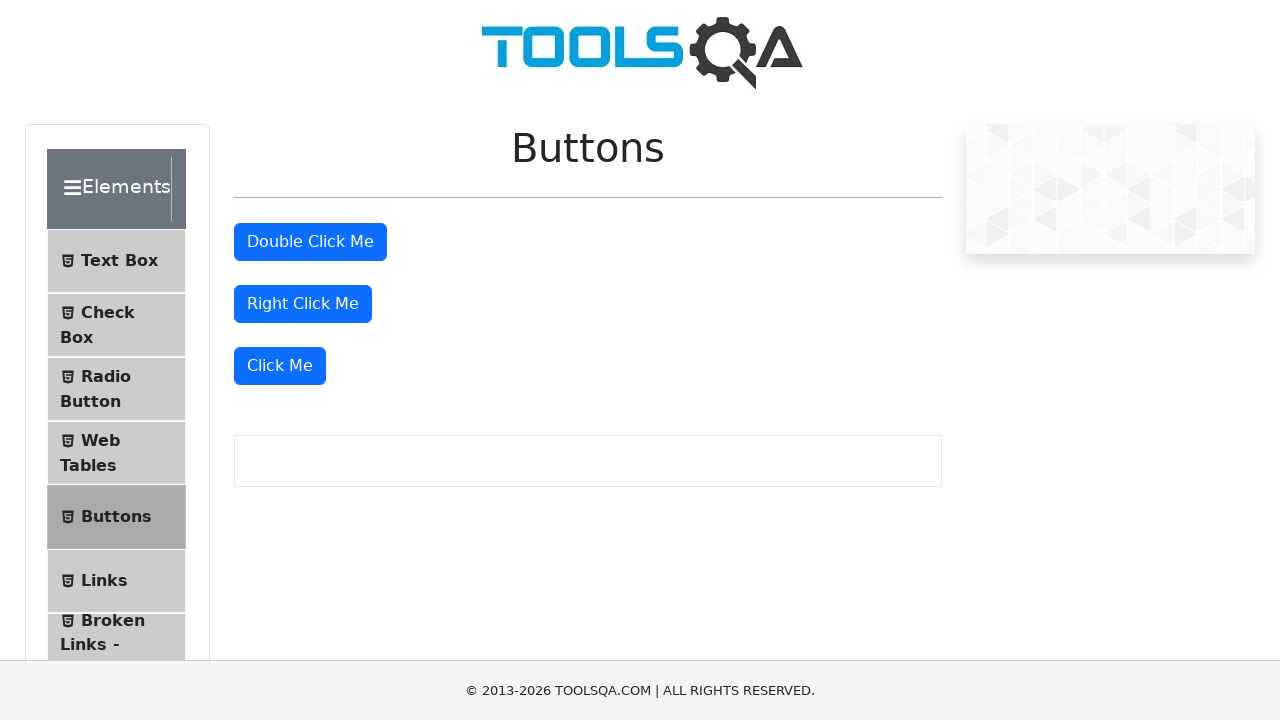

Located the right-click button element
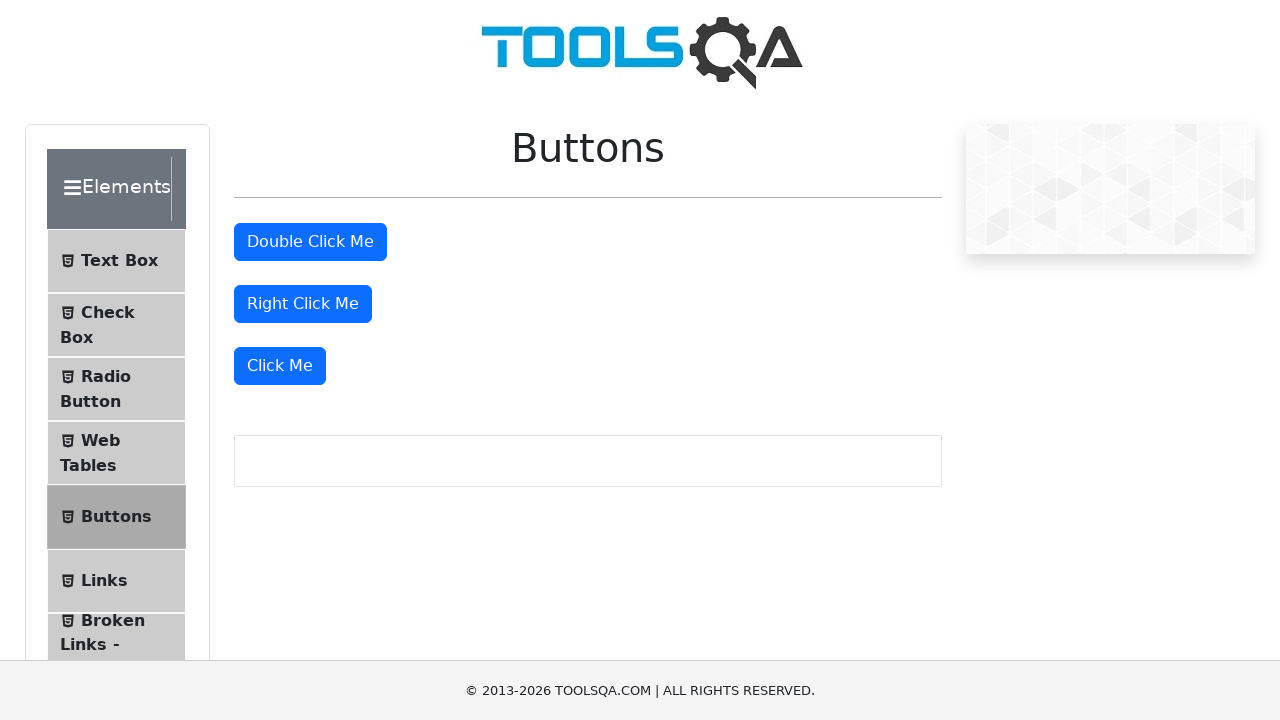

Right-click button is now visible
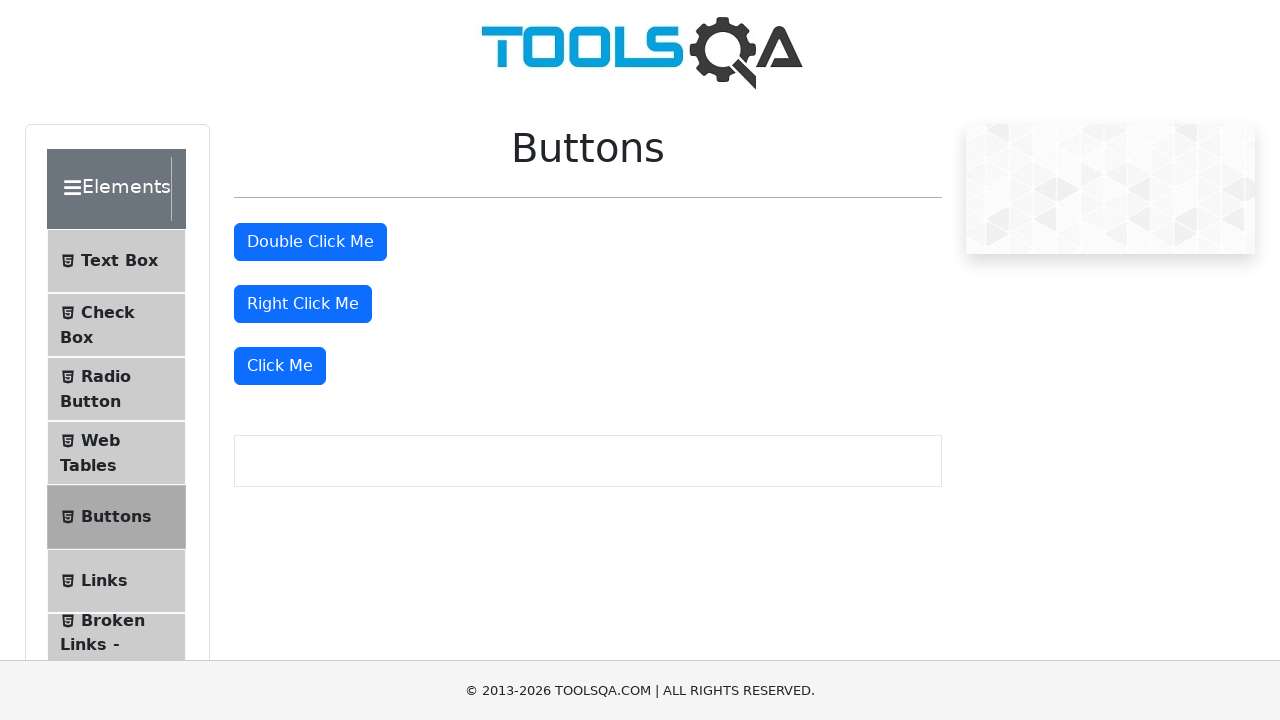

Performed first right-click on the button at (303, 304) on #rightClickBtn
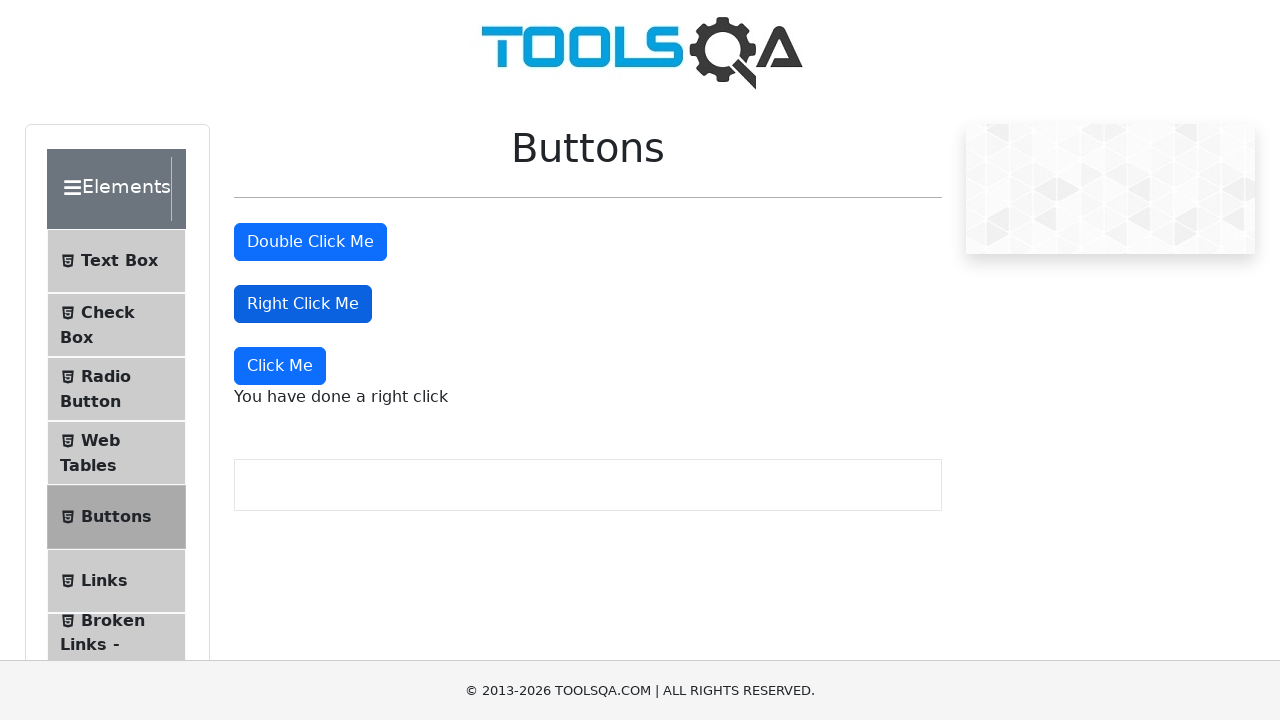

Performed second right-click on the button at (303, 304) on #rightClickBtn
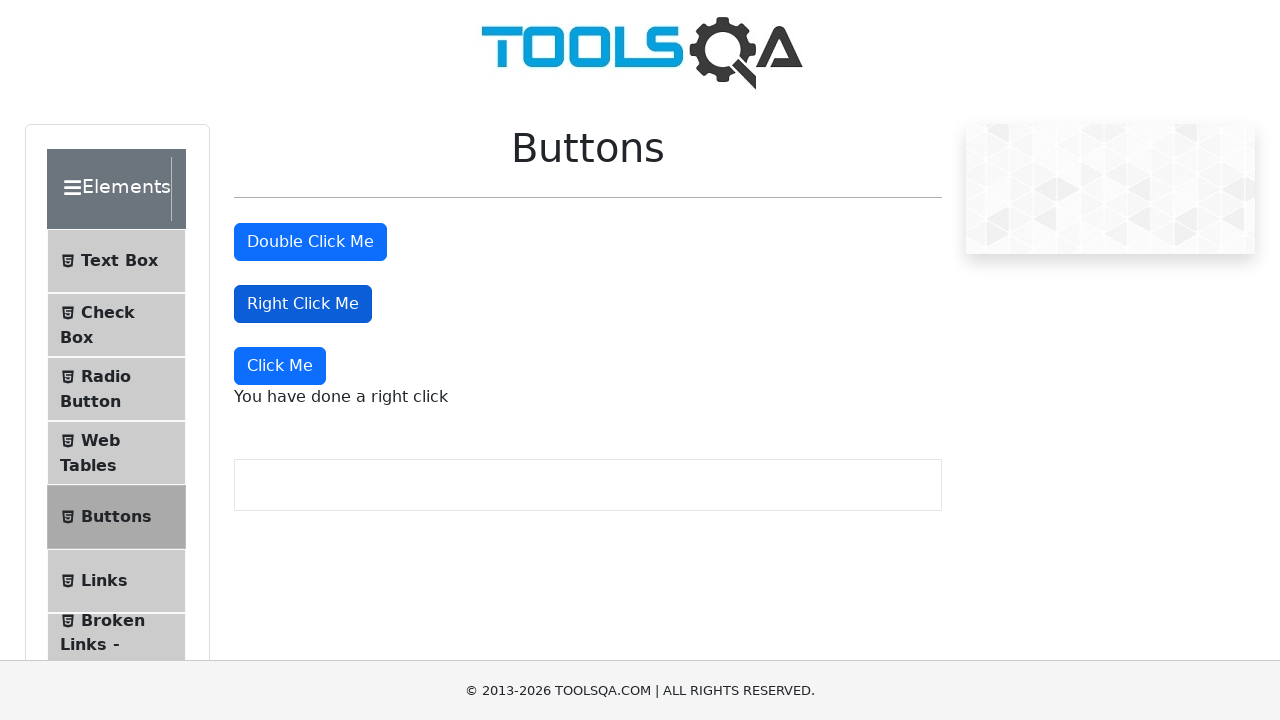

Performed third right-click on the button at (303, 304) on #rightClickBtn
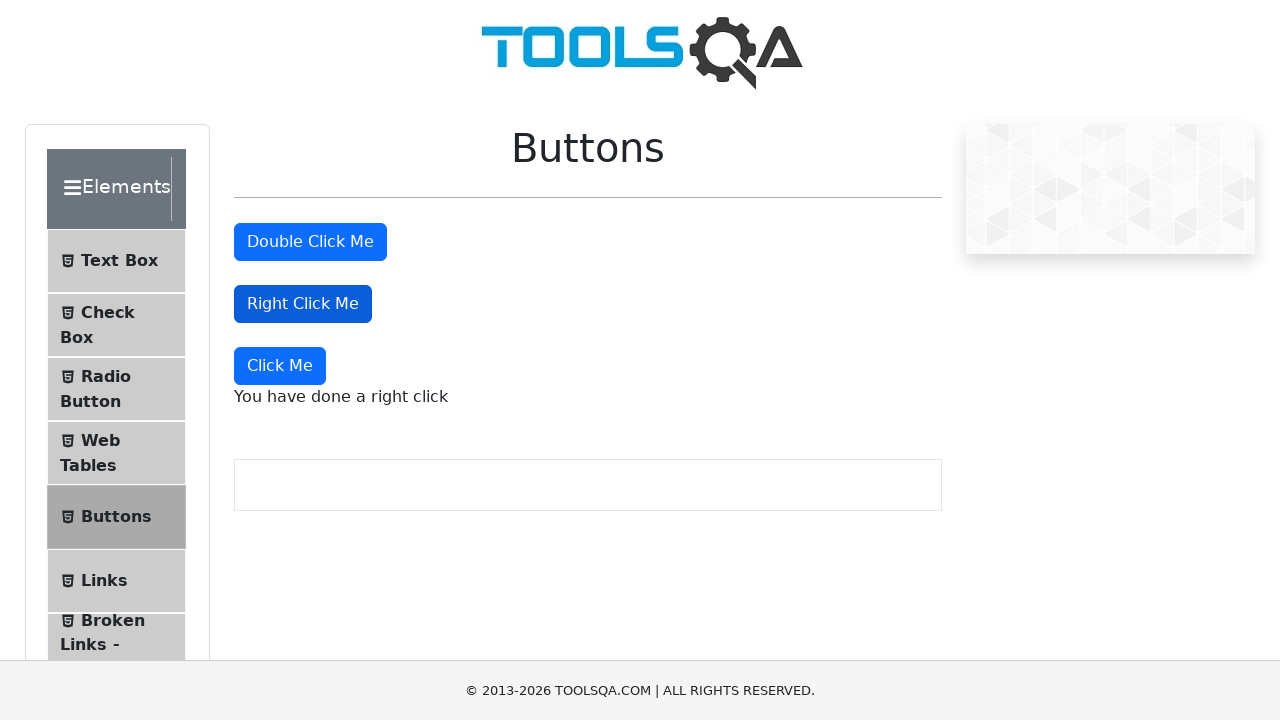

Right-click context message appeared
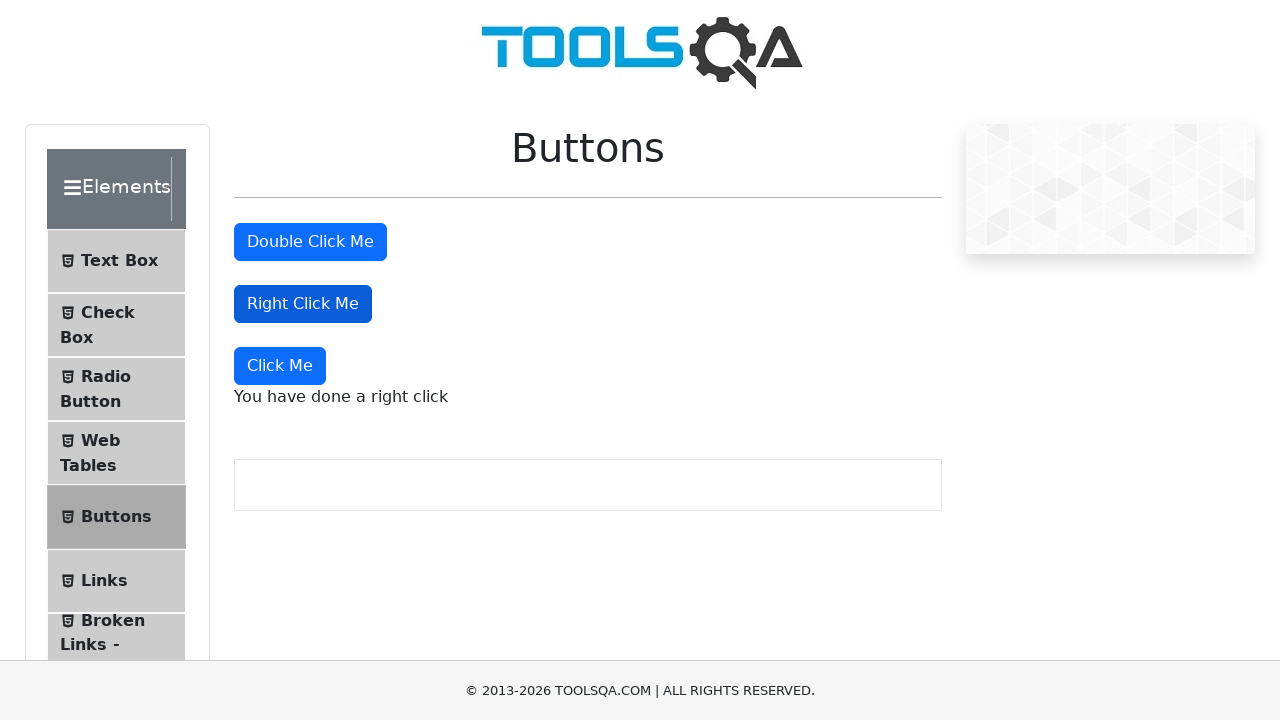

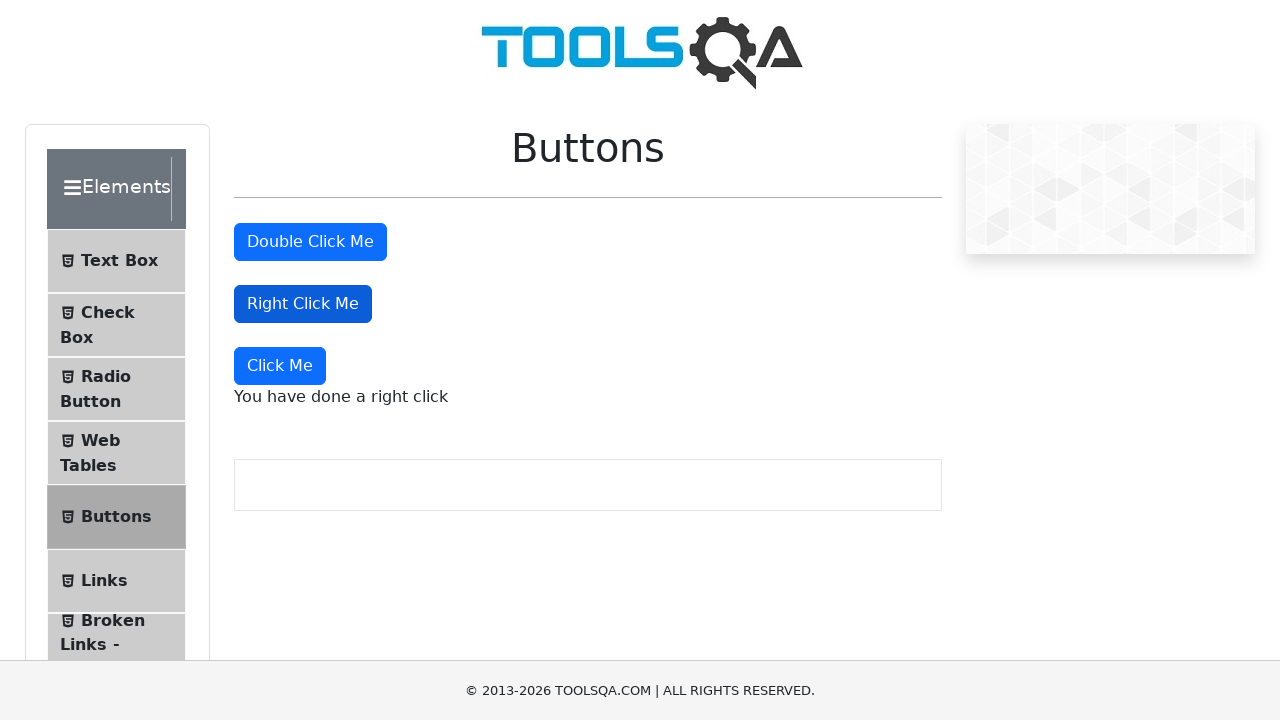